Tests selecting a dropdown option by its label (selecting 'India' from country dropdown using label)

Starting URL: https://testautomationpractice.blogspot.com/

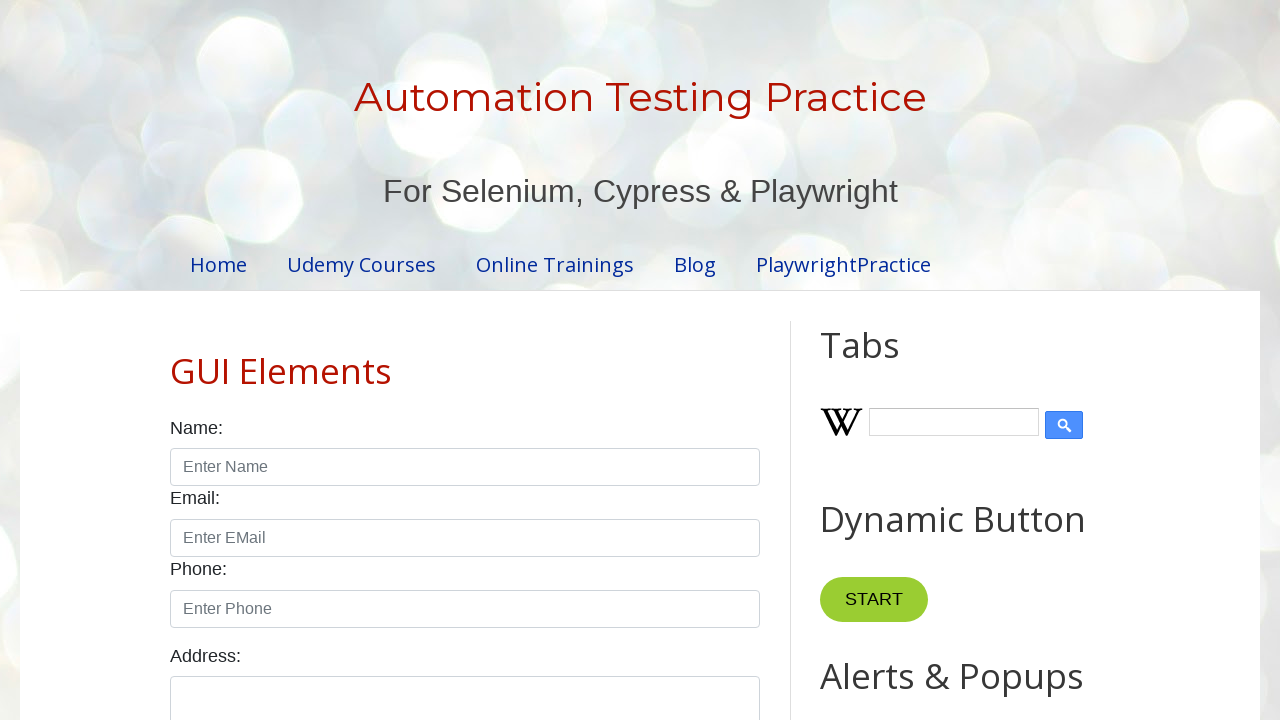

Navigated to https://testautomationpractice.blogspot.com/
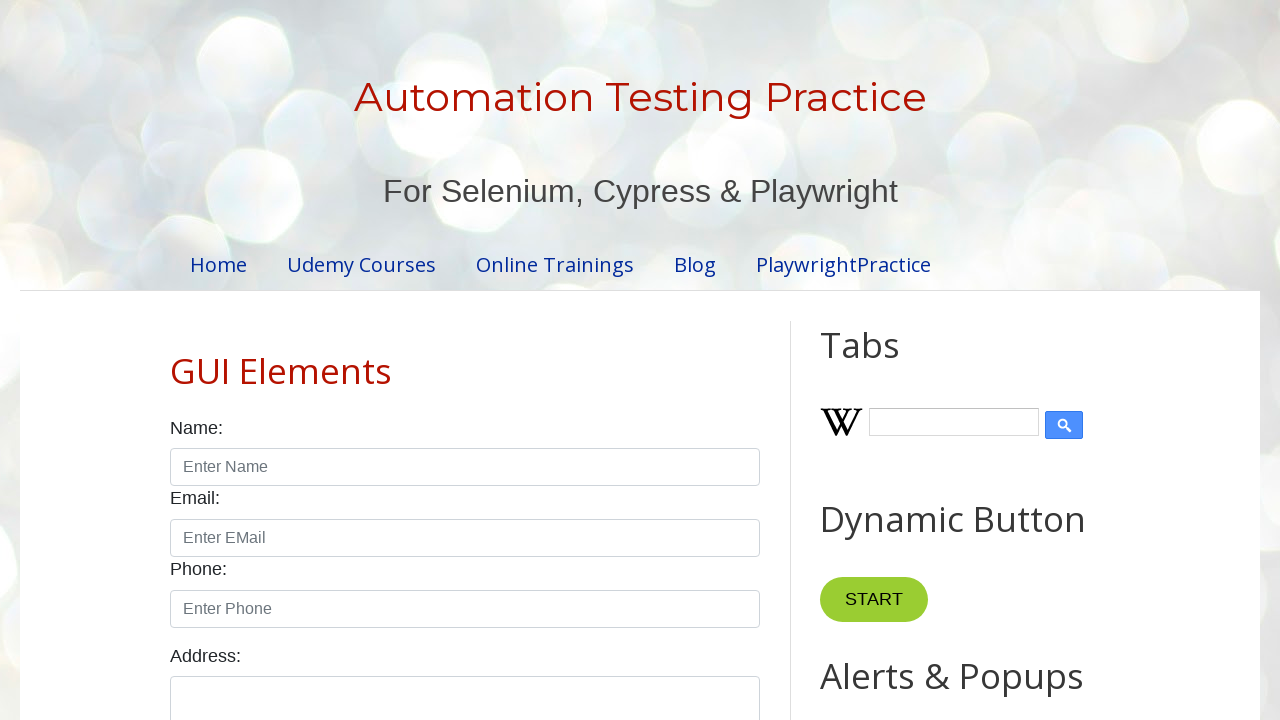

Selected 'India' from country dropdown using label on #country
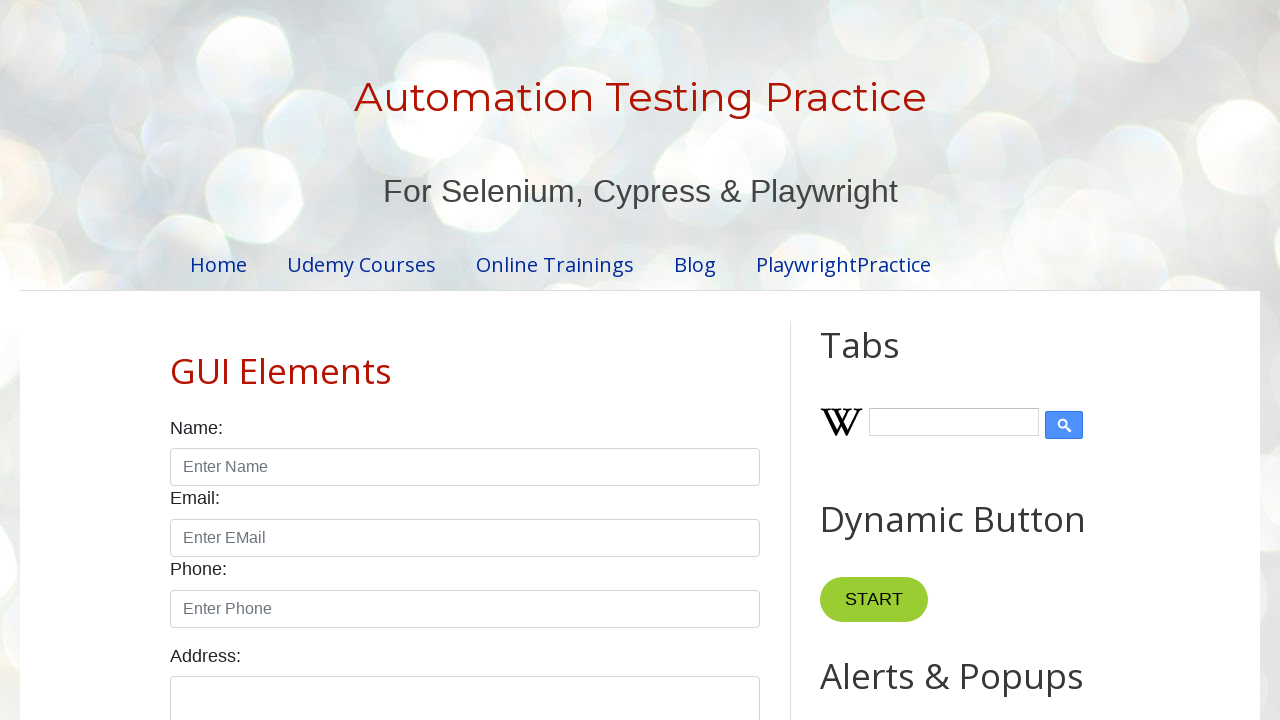

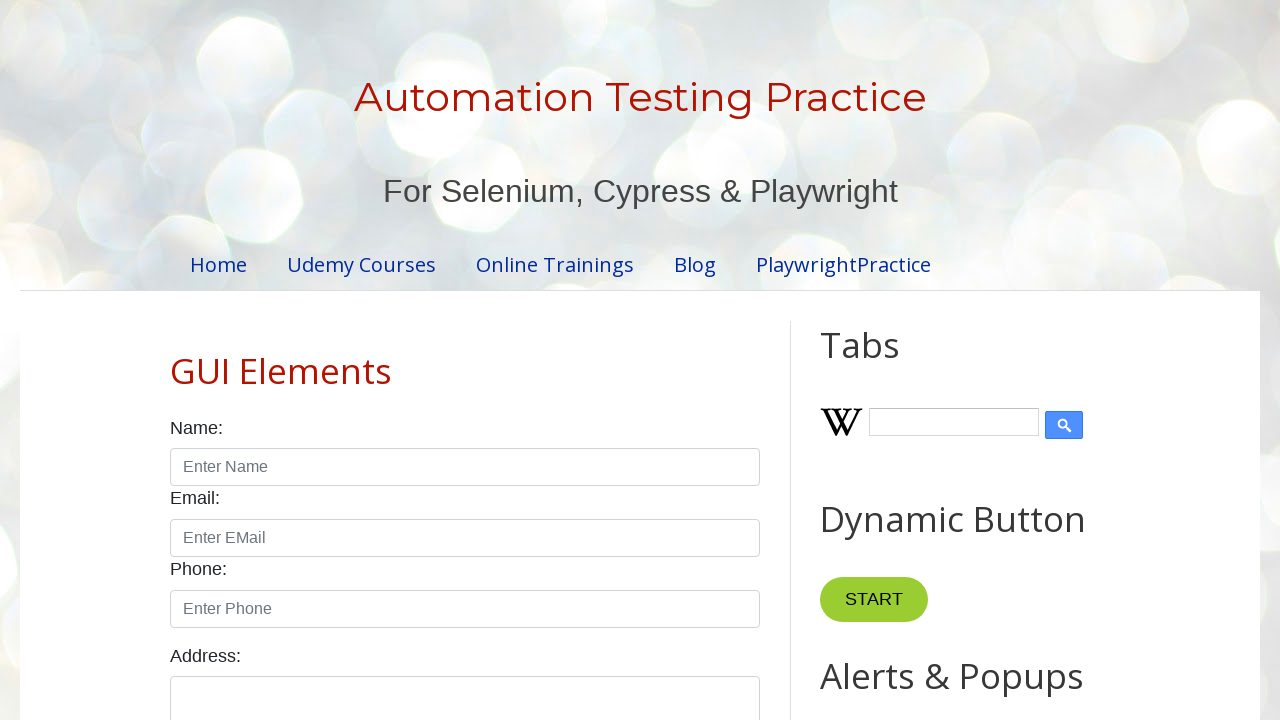